Navigates to runday.ai homepage and takes a full page screenshot after maximizing the browser window

Starting URL: https://runday.ai/

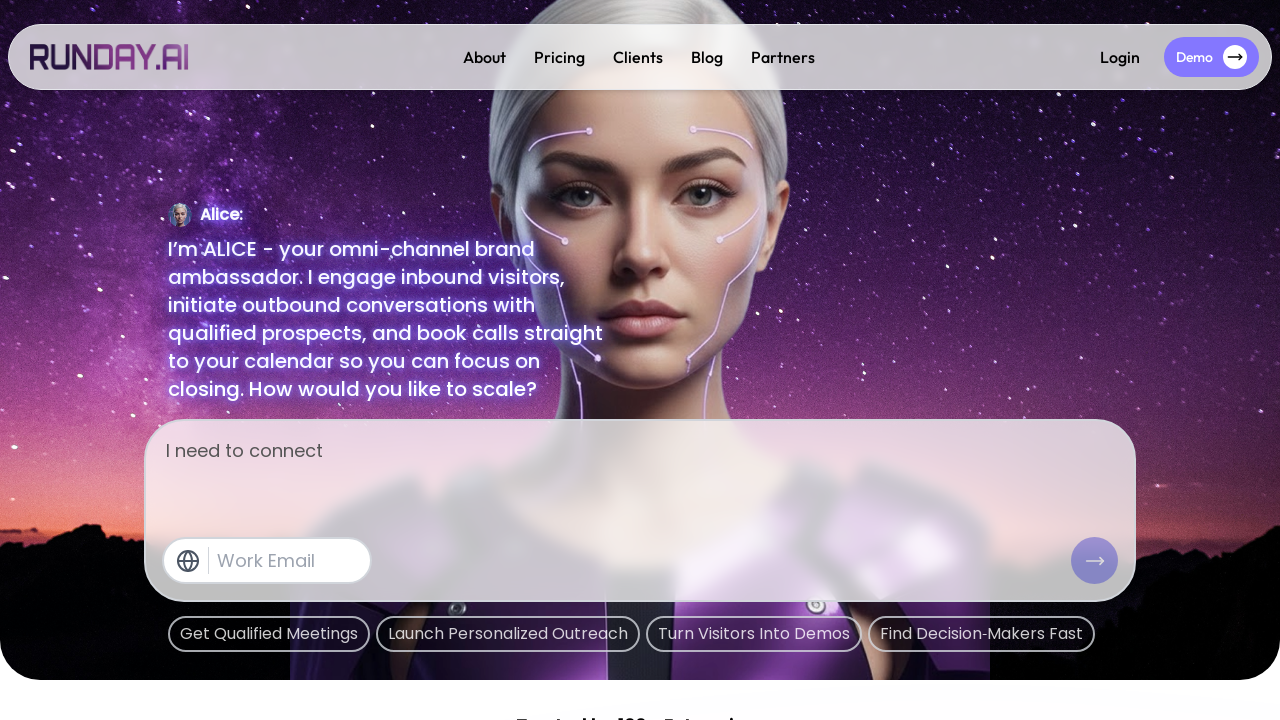

Waited for page to load (networkidle state)
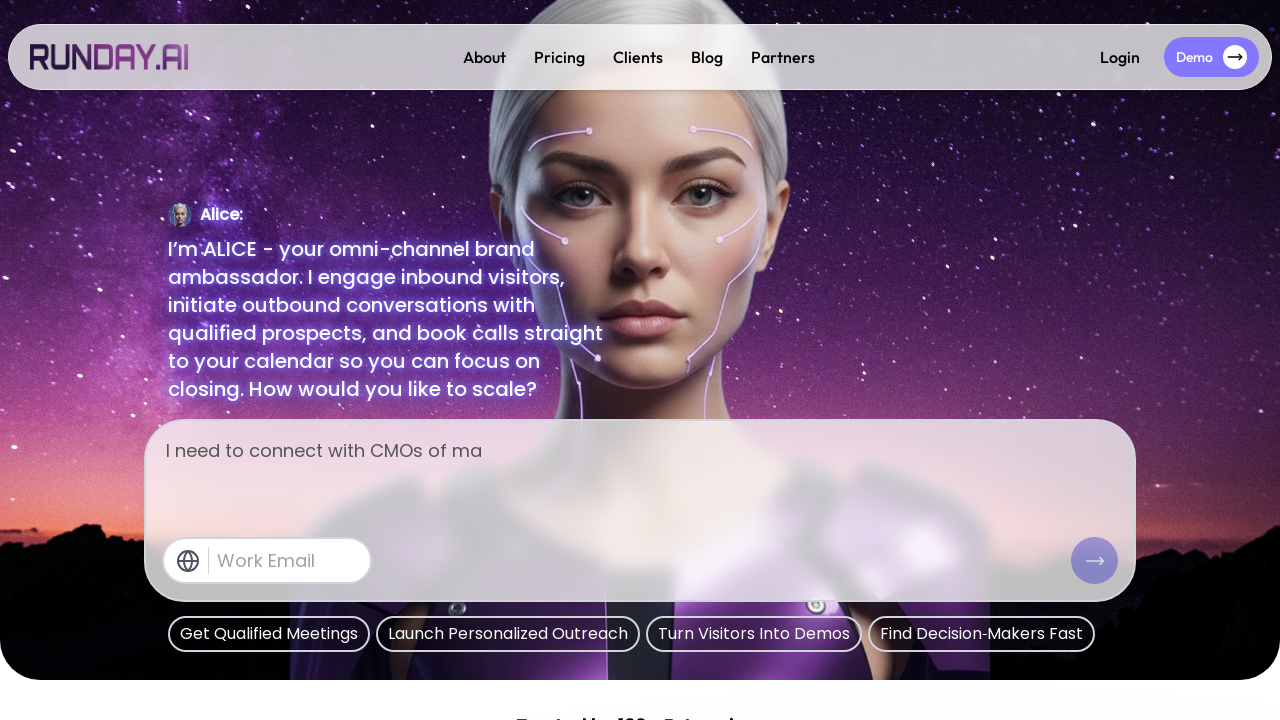

Maximized browser window to 1920x1080
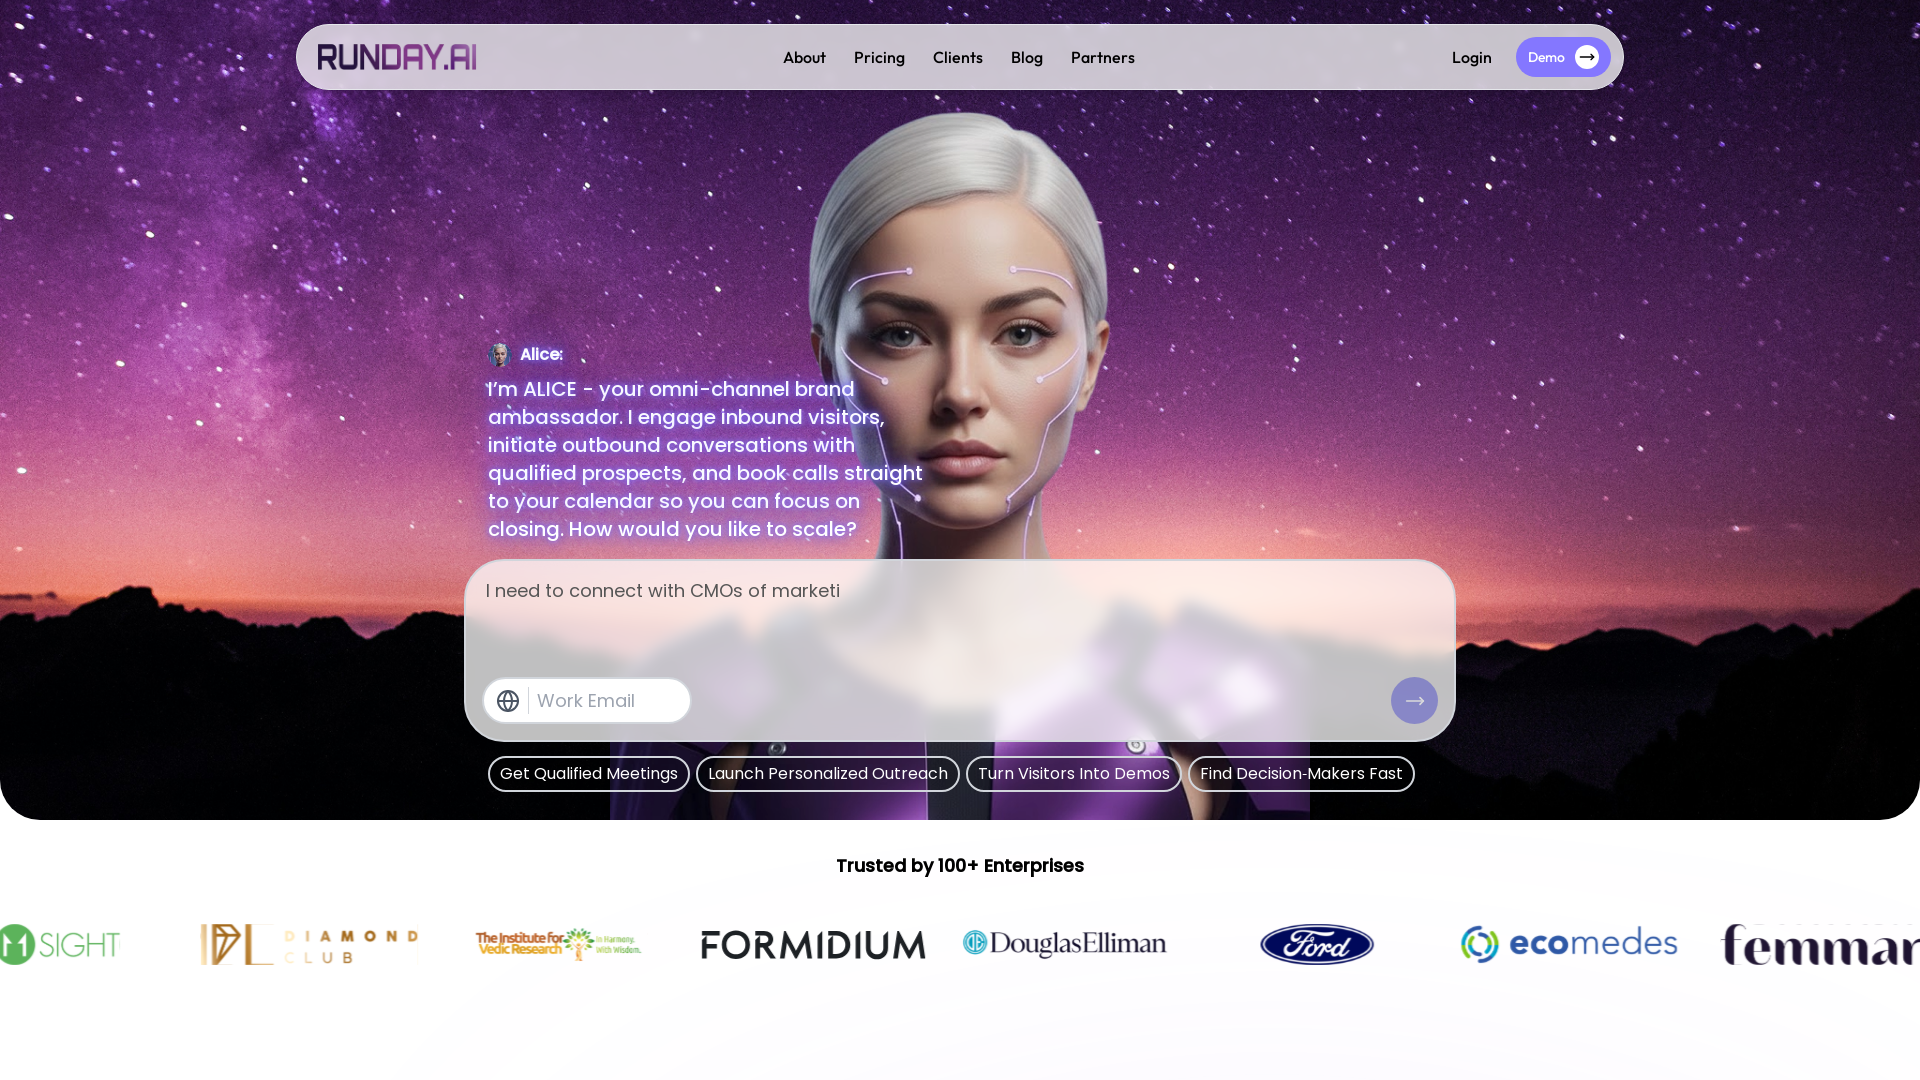

Took full page screenshot of runday.ai homepage
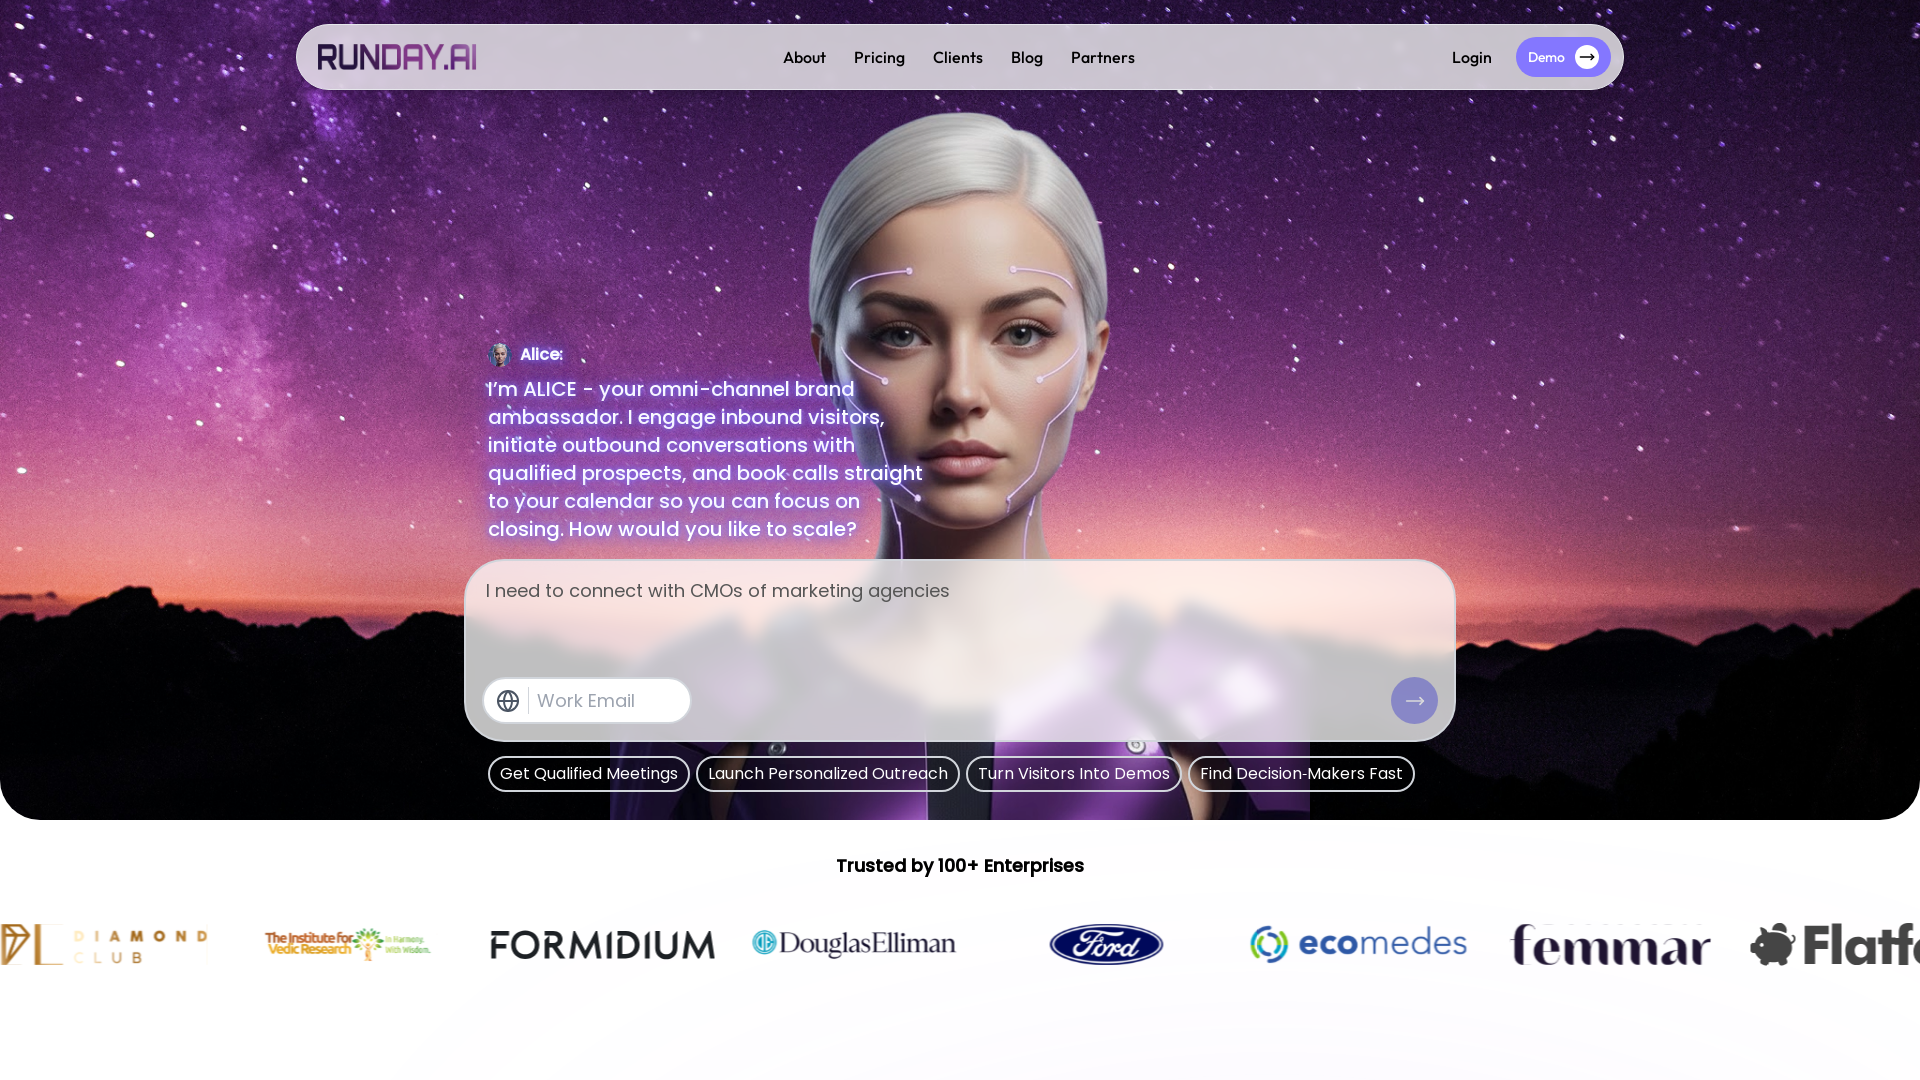

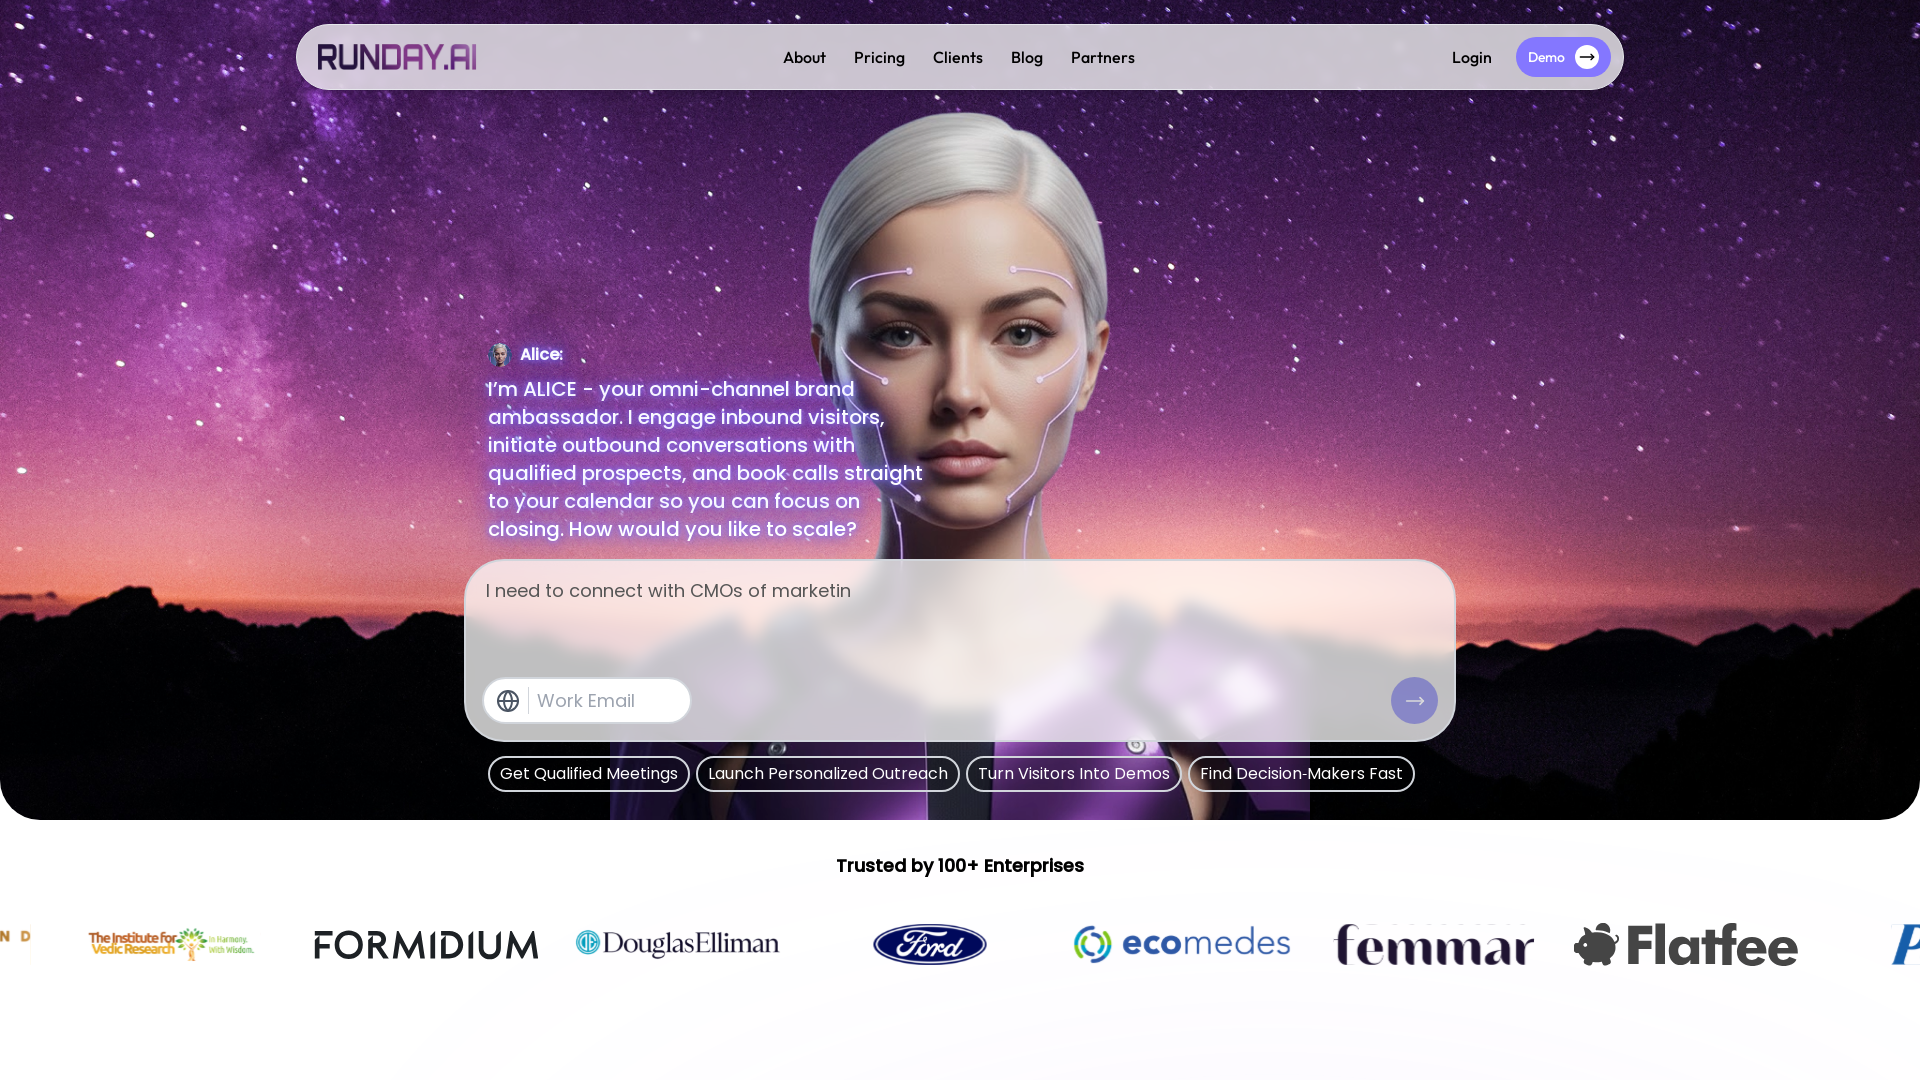